Tests nested iframe navigation by switching through parent and child frames and filling an input field within the nested iframe

Starting URL: https://demo.automationtesting.in/Frames.html

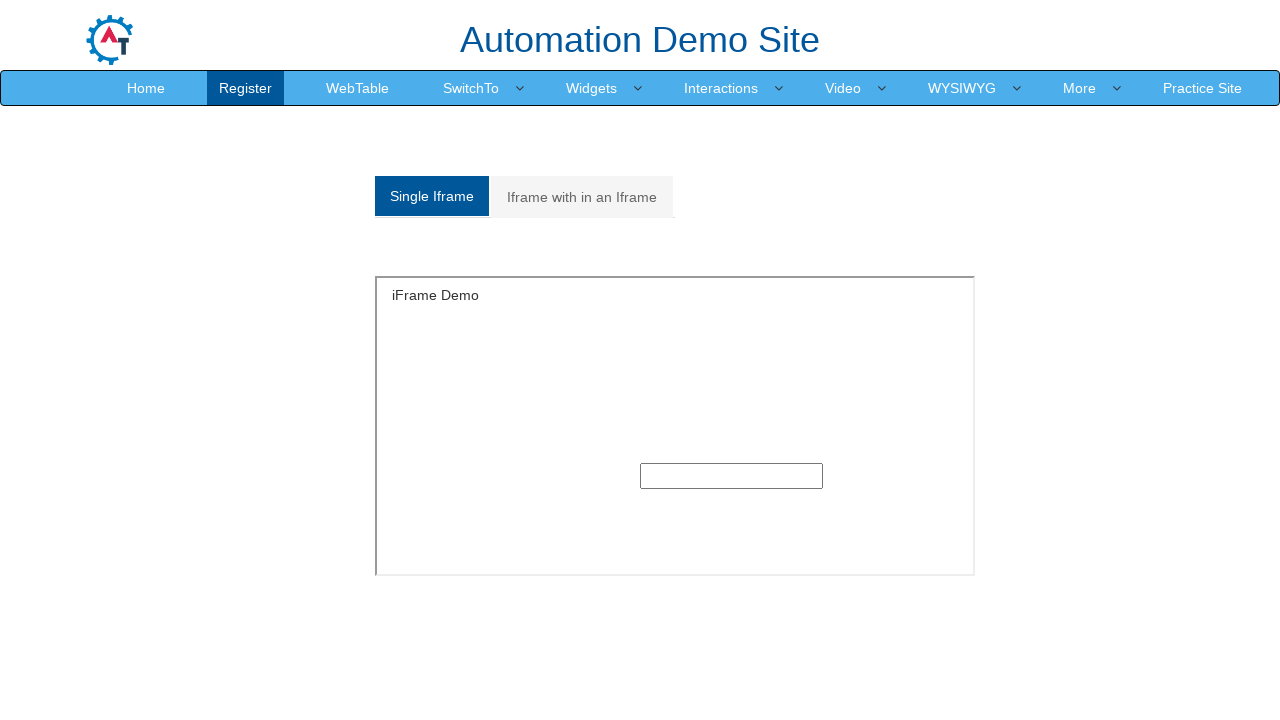

Clicked on 'Iframe with in an Iframe' link at (582, 197) on text=Iframe with in an Iframe
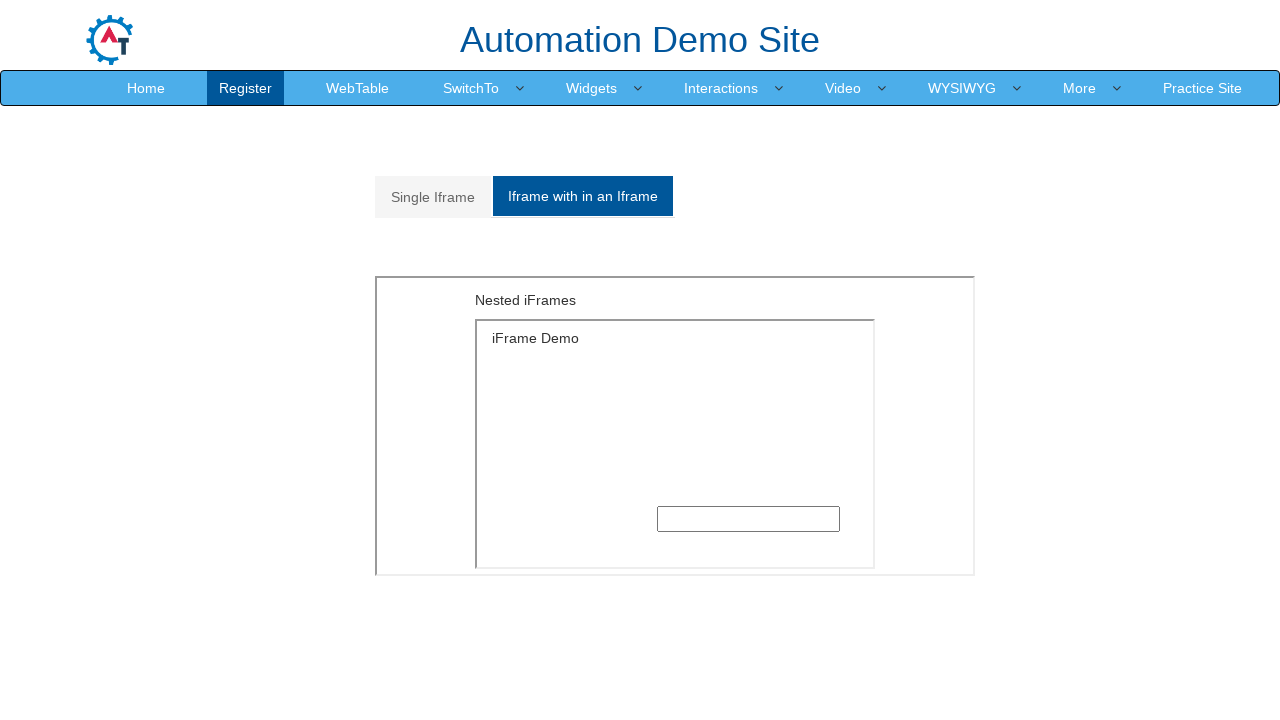

Located parent iframe
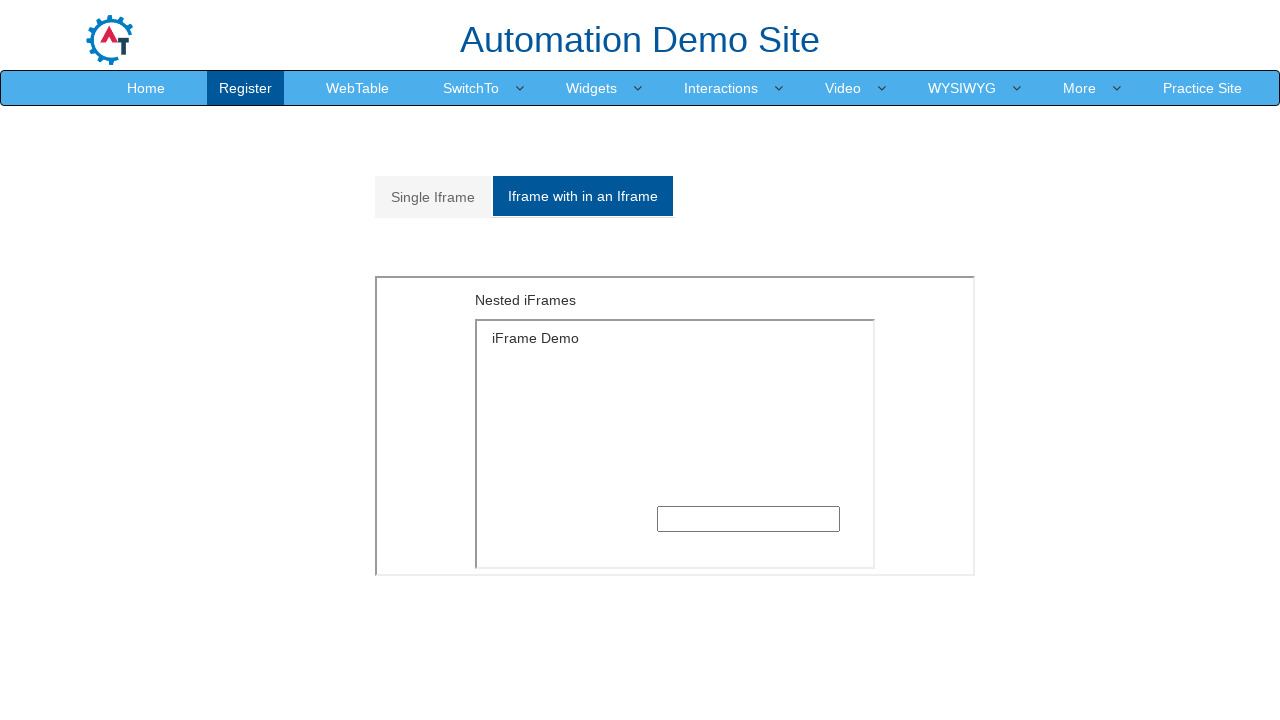

Located child iframe within parent iframe
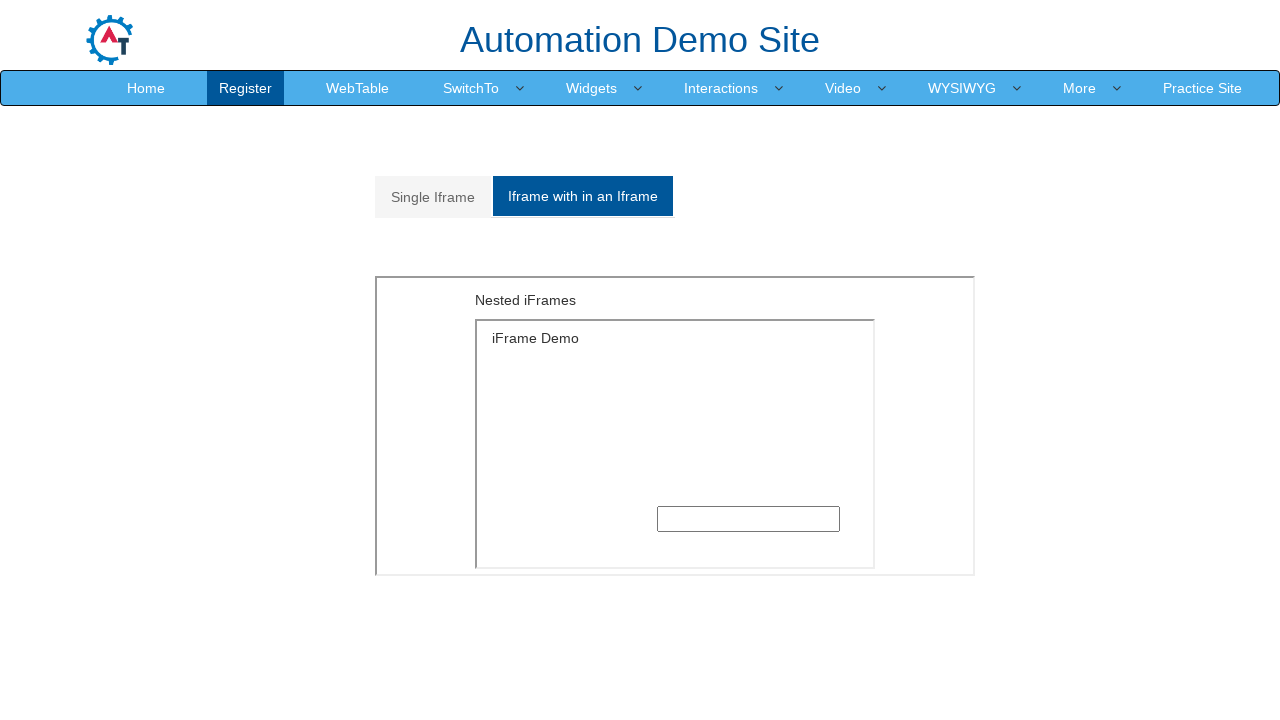

Filled input field in nested iframe with 'Automation ' on xpath=//div[@id='Multiple']/iframe >> internal:control=enter-frame >> xpath=//di
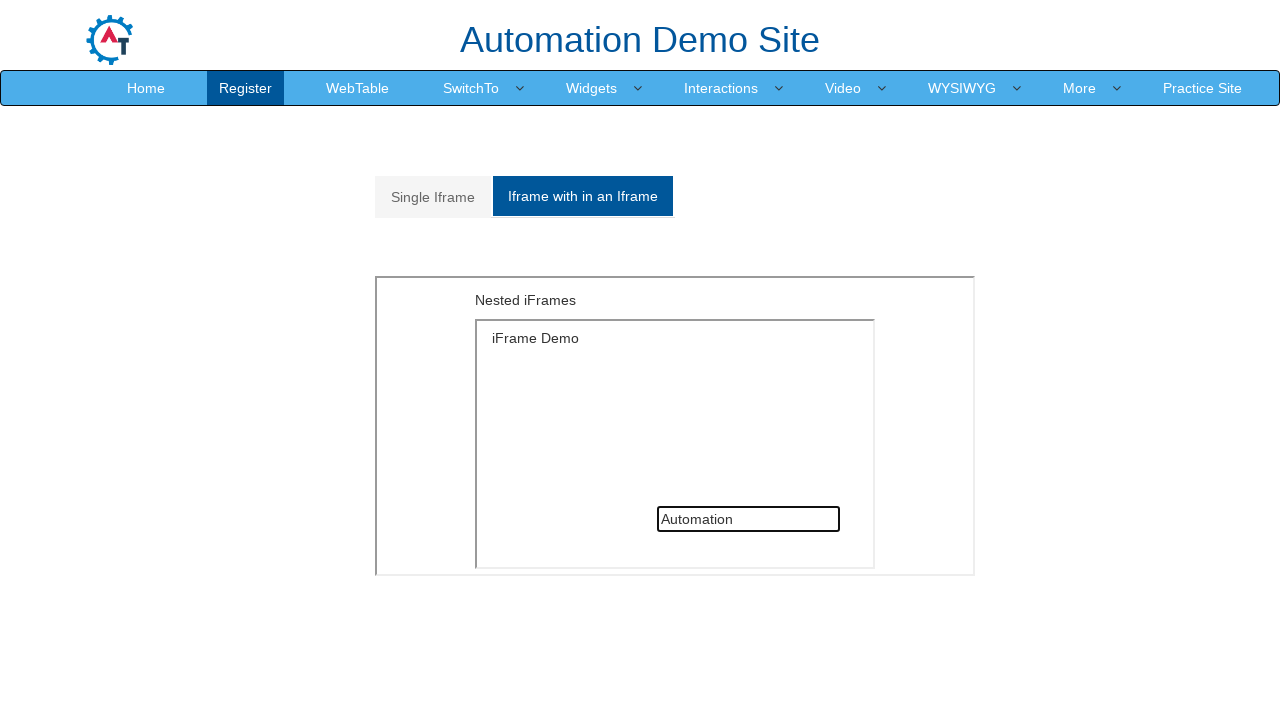

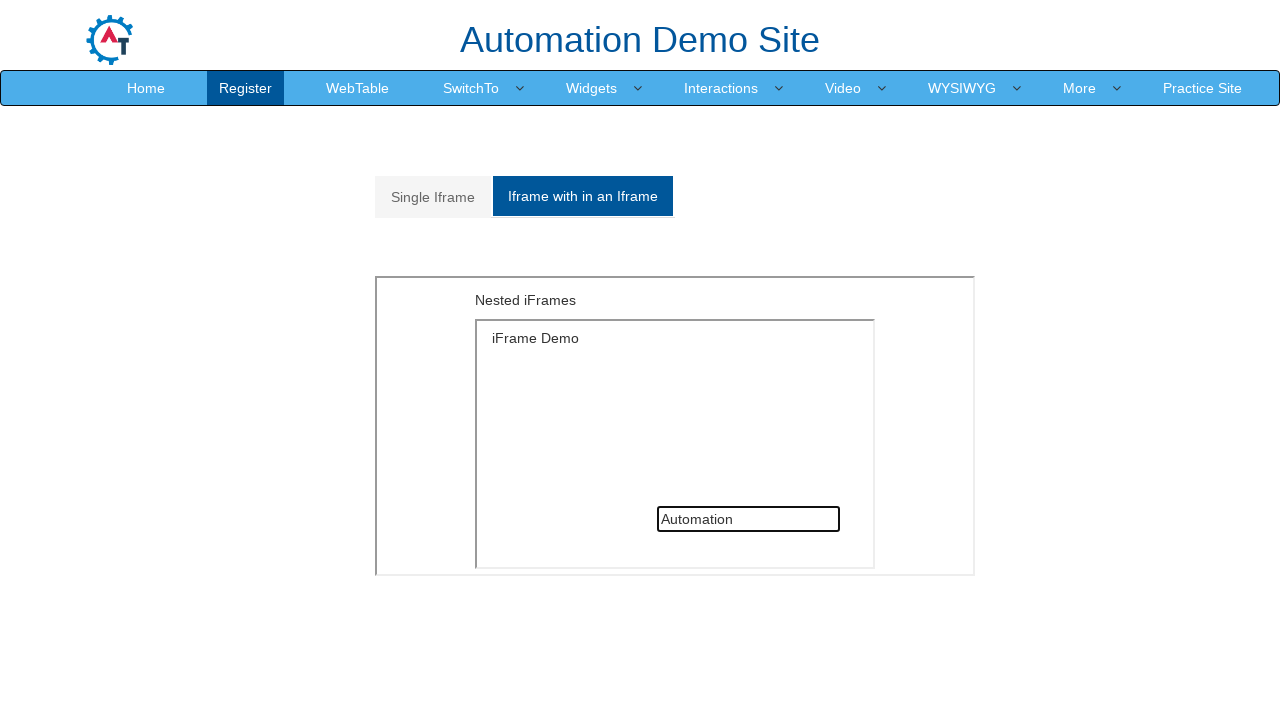